Tests the Forgot Password form by navigating to it, entering an email address, and submitting the form.

Starting URL: http://the-internet.herokuapp.com/

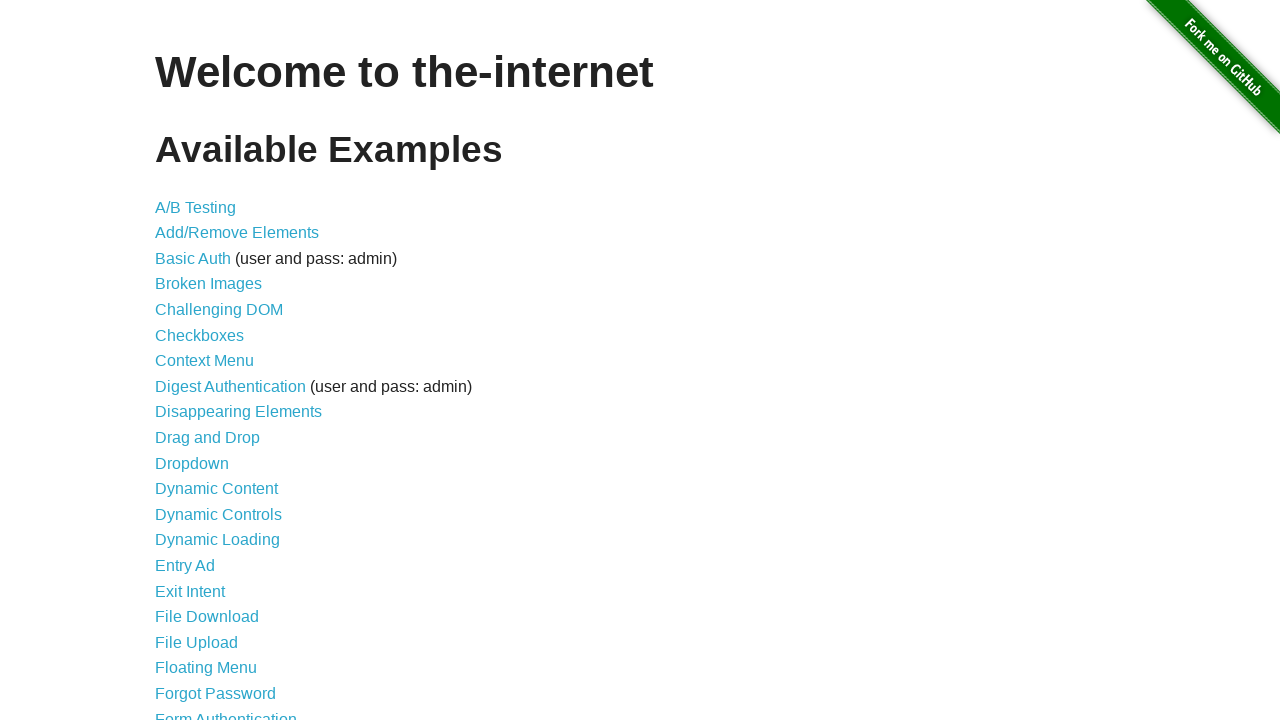

Clicked Forgot Password link at (216, 693) on internal:role=link[name="Forgot Password"i]
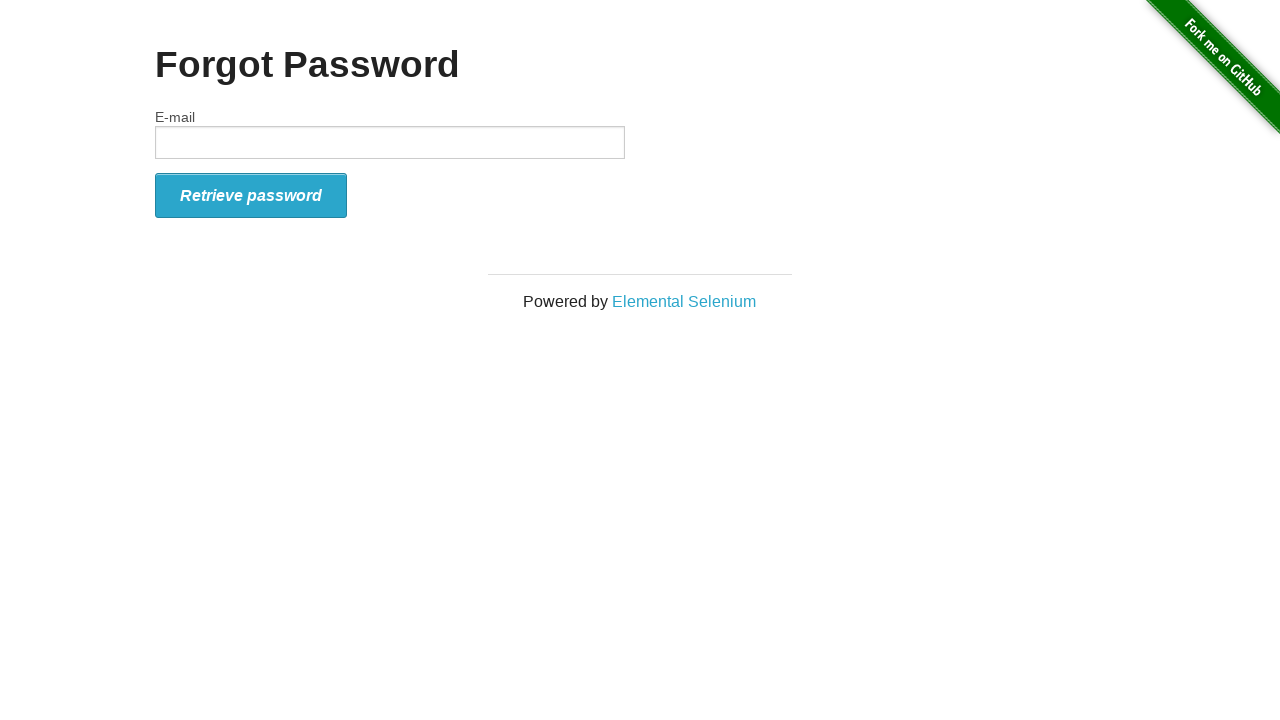

Waited for Forgot Password page to load
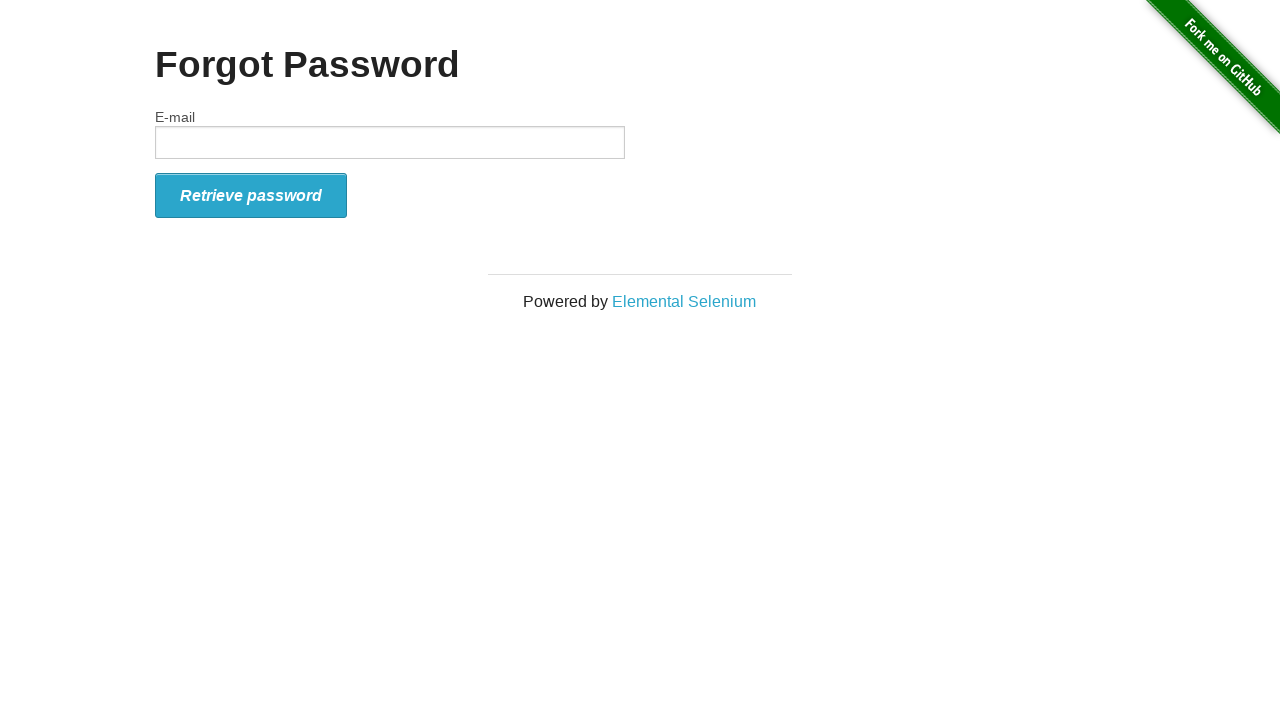

Entered email address 'testuser@example.com' in email field on #email
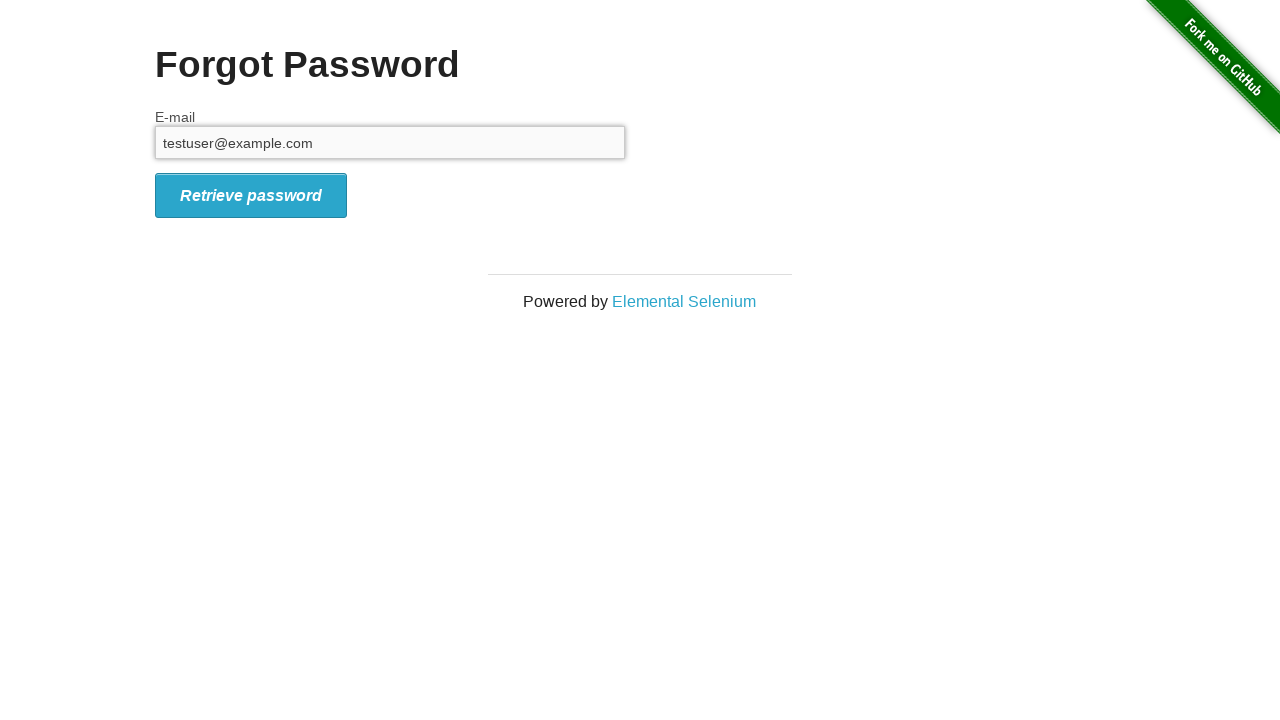

Clicked form submit button at (251, 195) on #form_submit
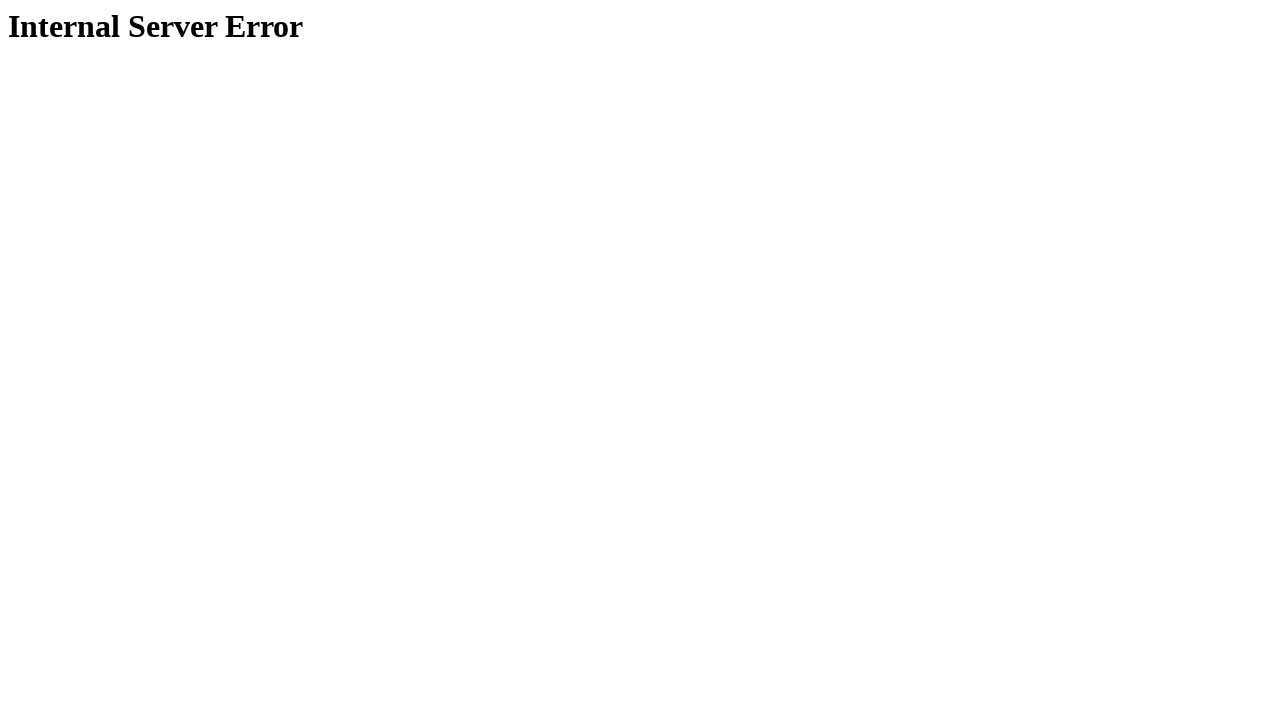

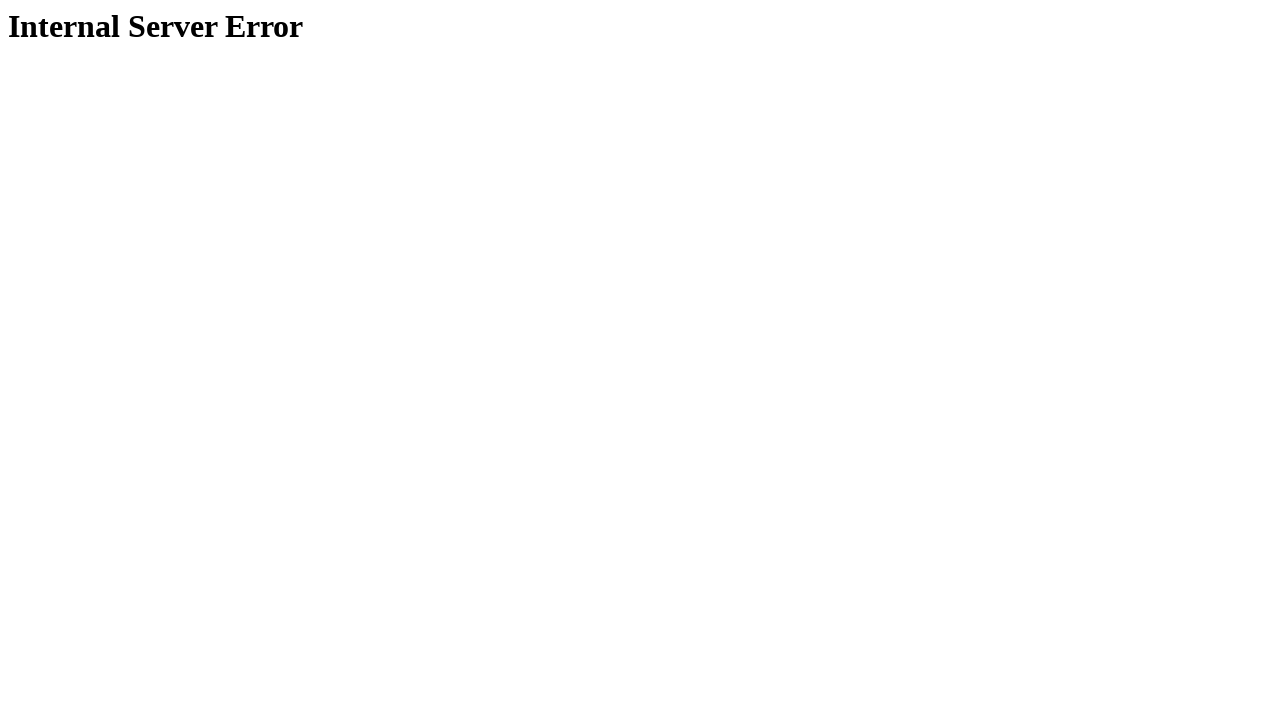